Tests window switching functionality by clicking a link that opens a new window, extracting text from the child window, and using that text to fill a form field in the parent window

Starting URL: https://rahulshettyacademy.com/loginpagePractise/#

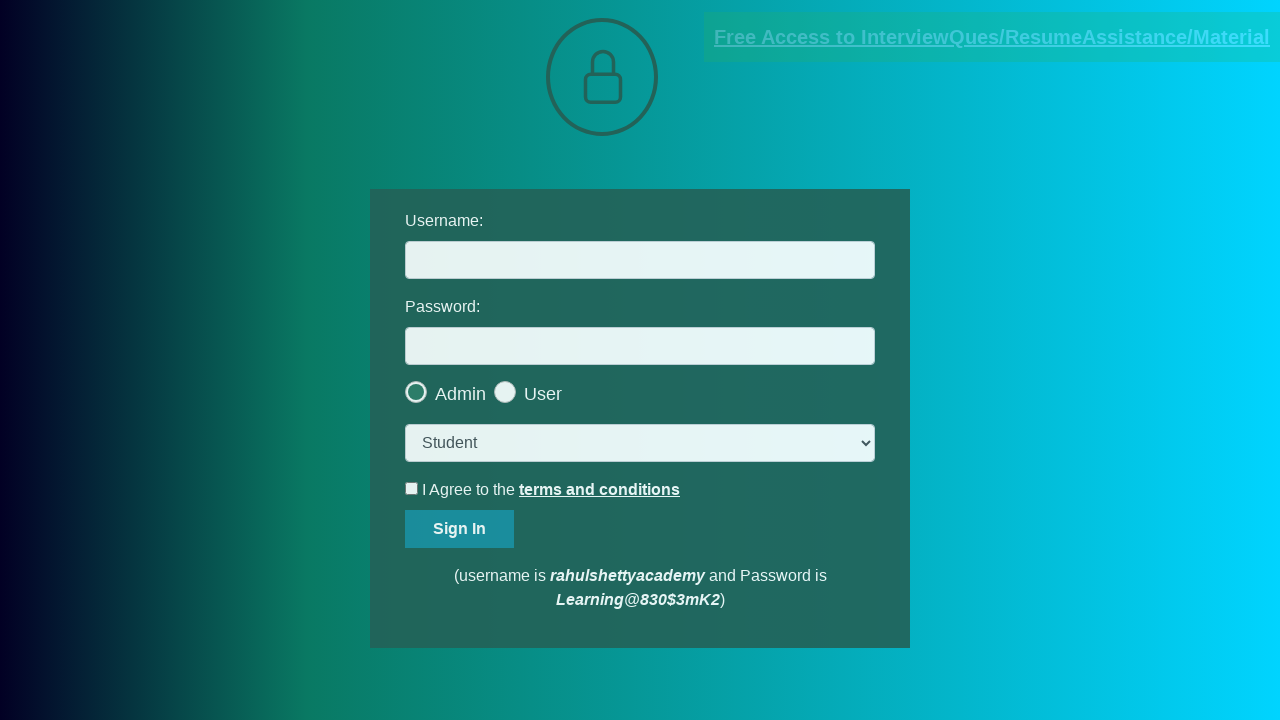

Clicked blinking text link to open new window at (992, 37) on .blinkingText
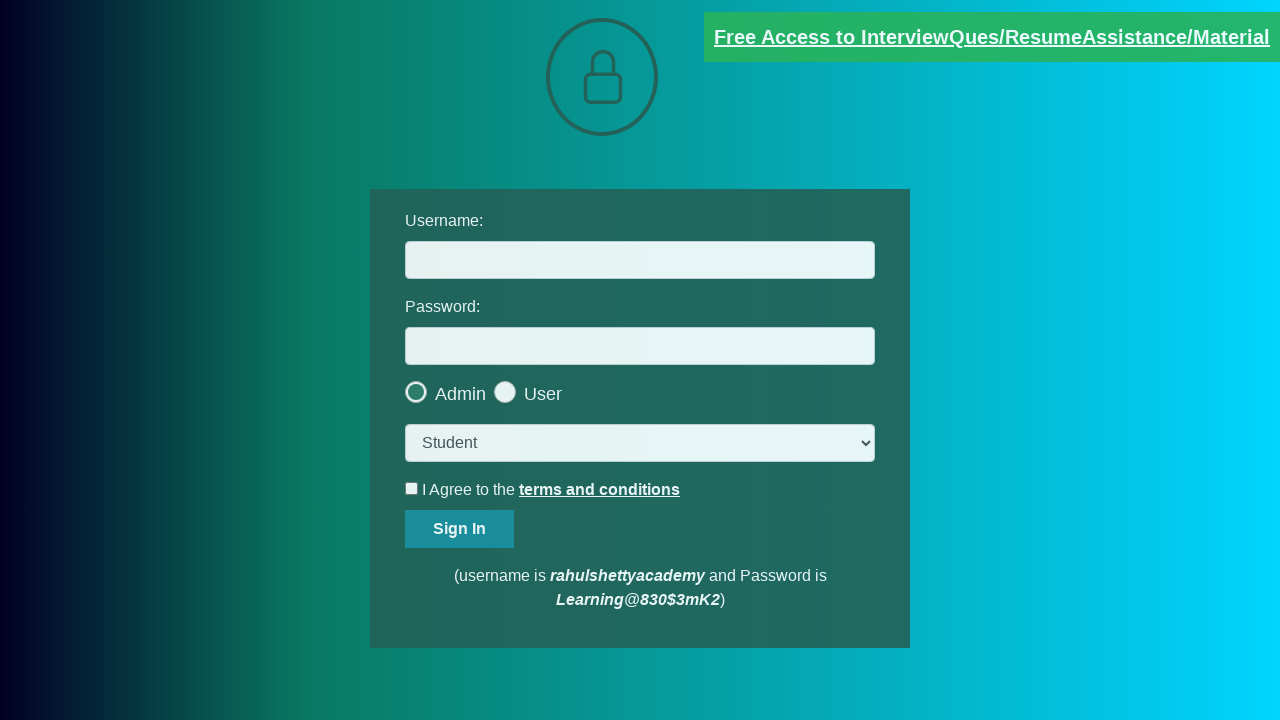

New window opened and captured
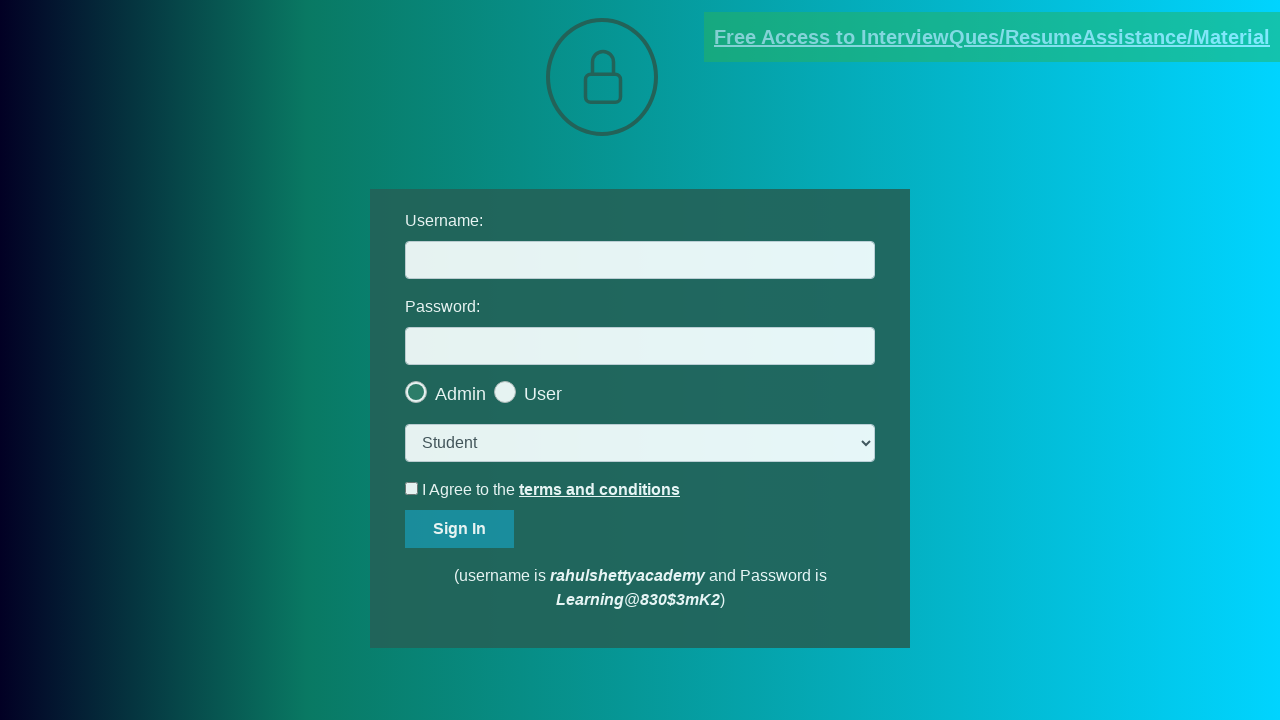

Extracted red text content from new window
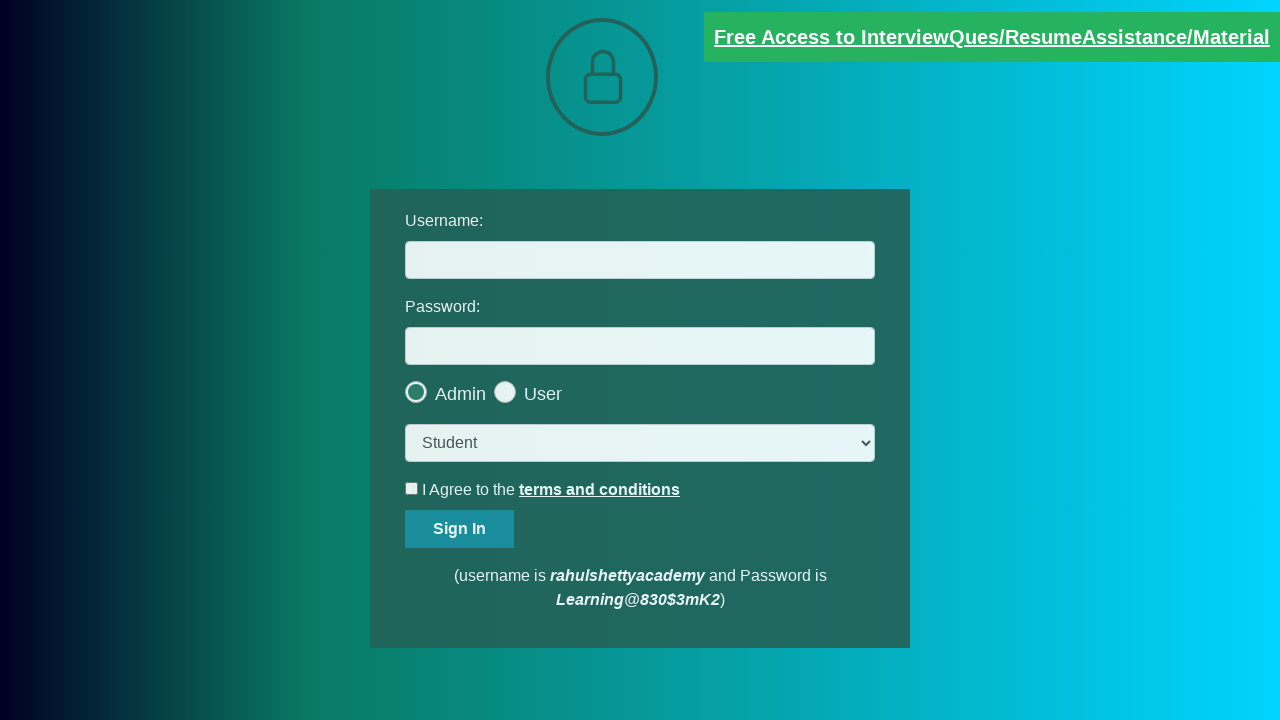

Parsed email address from text: mentor@rahulshettyacademy.com
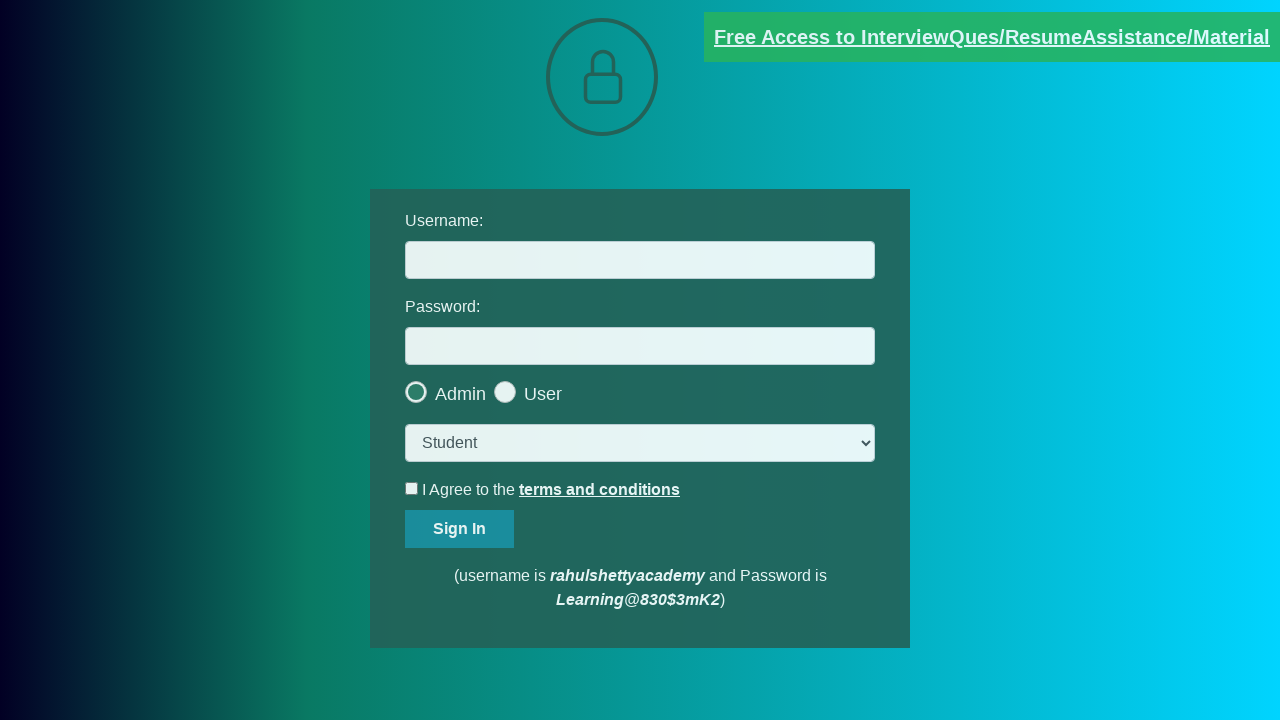

Closed new window and switched back to parent window
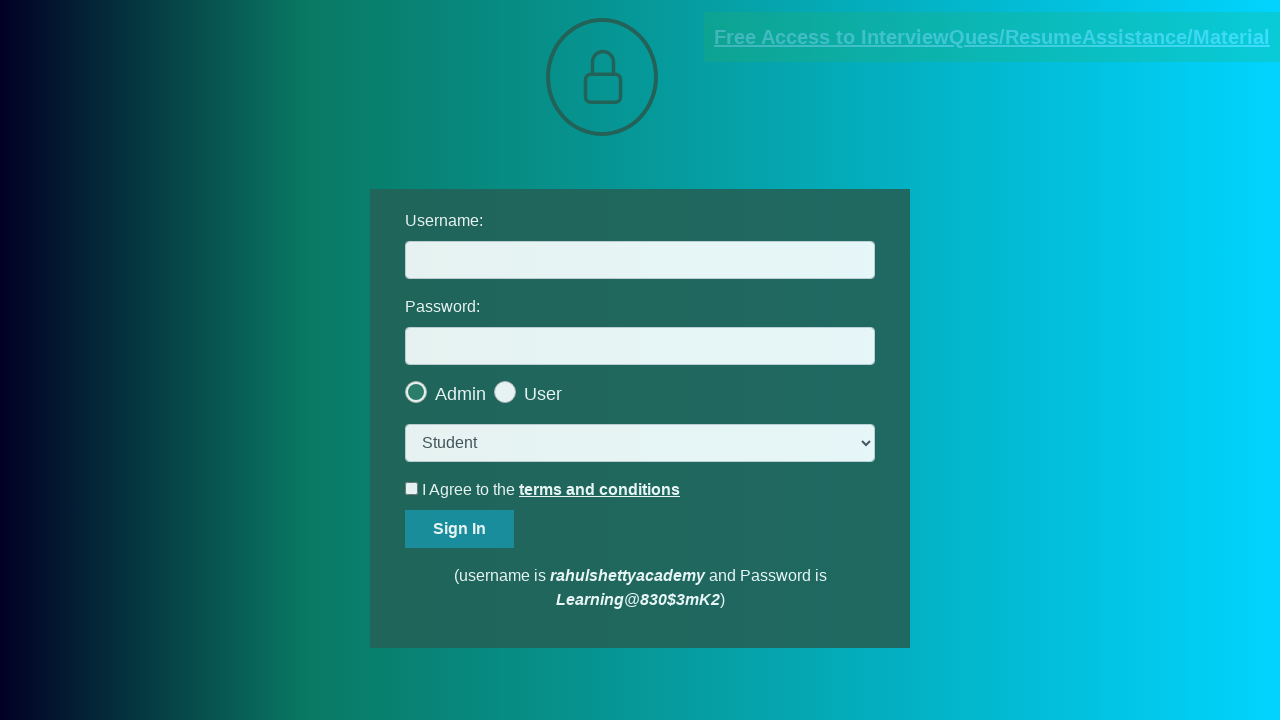

Filled username field with extracted email: mentor@rahulshettyacademy.com on #username
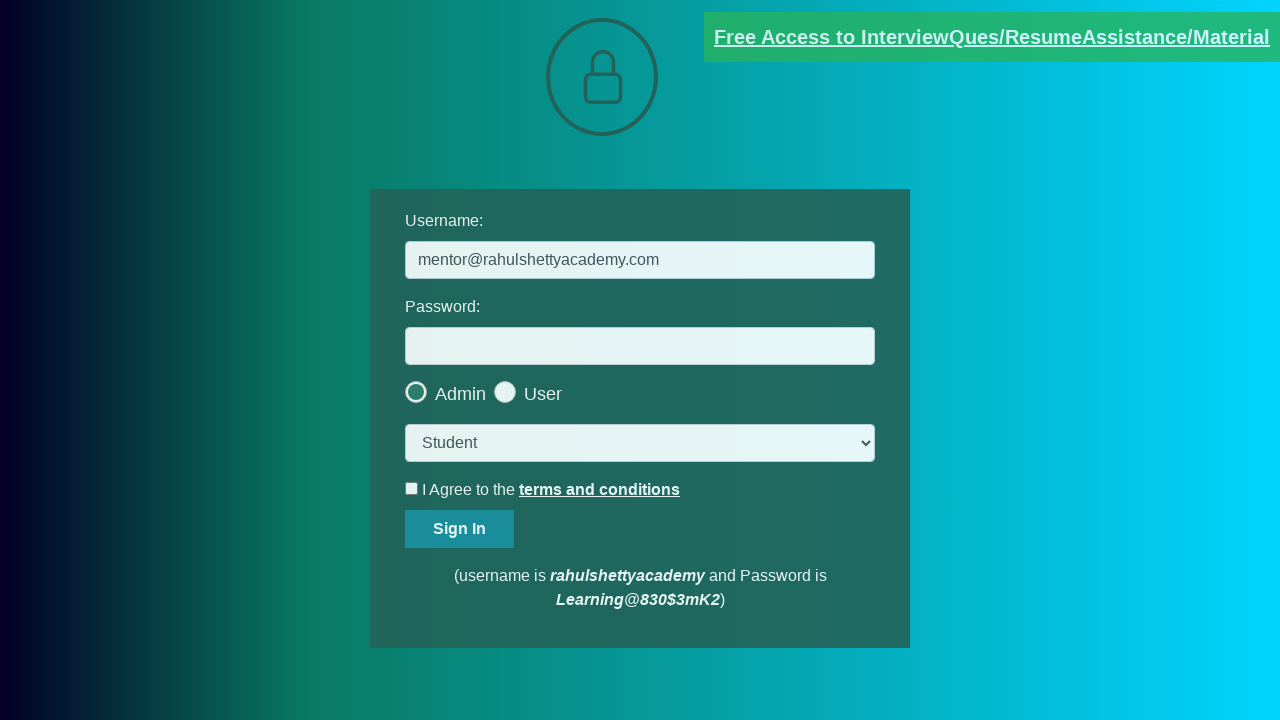

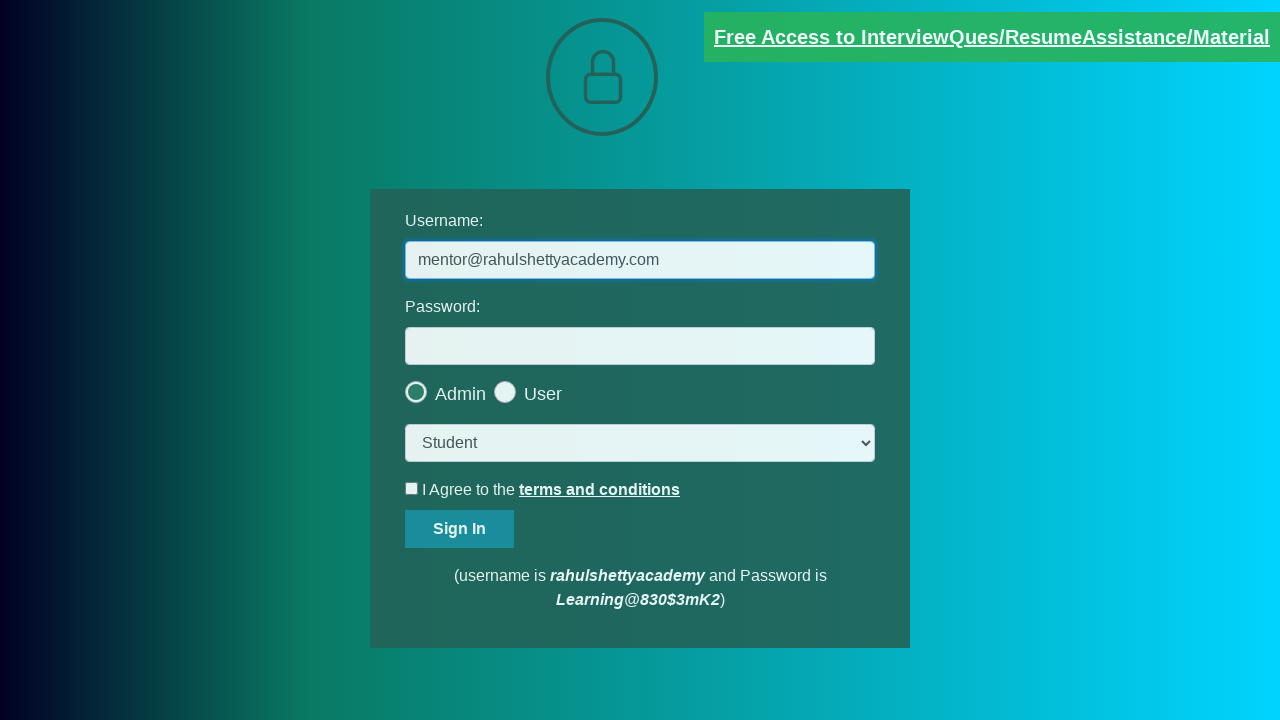